Tests drag and drop functionality between two elements

Starting URL: https://the-internet.herokuapp.com/drag_and_drop

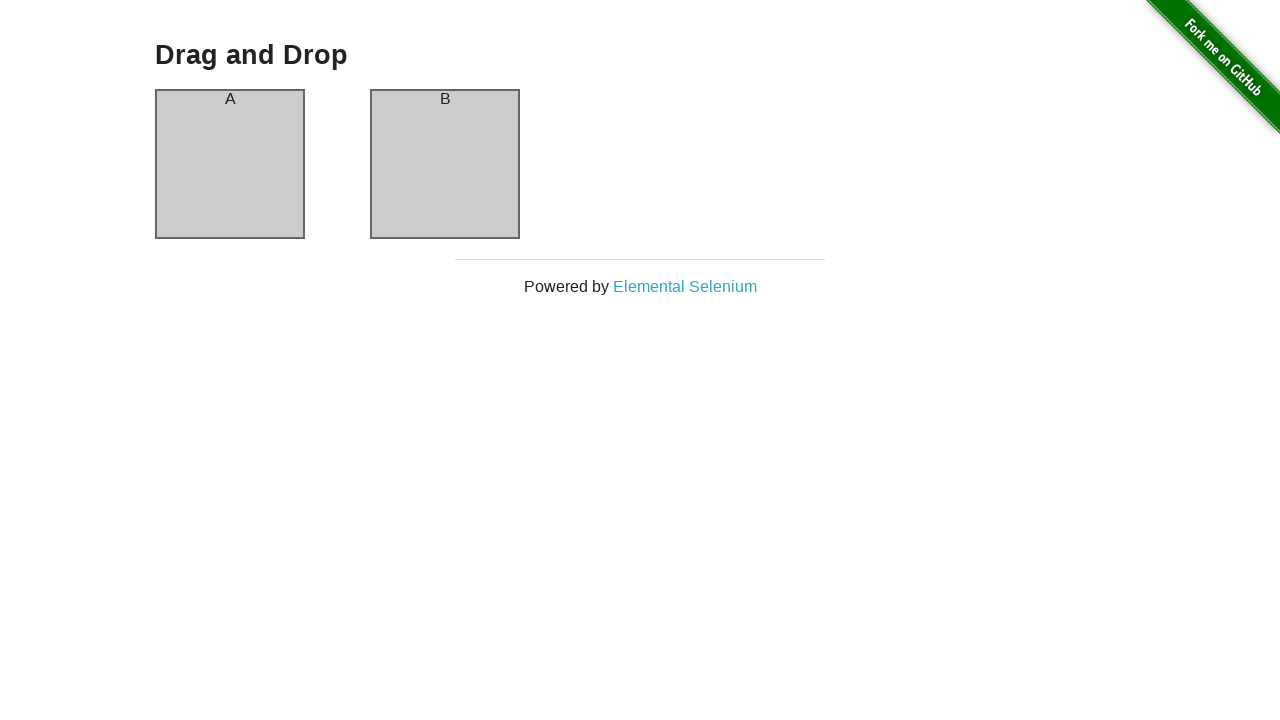

Navigated to drag and drop test page
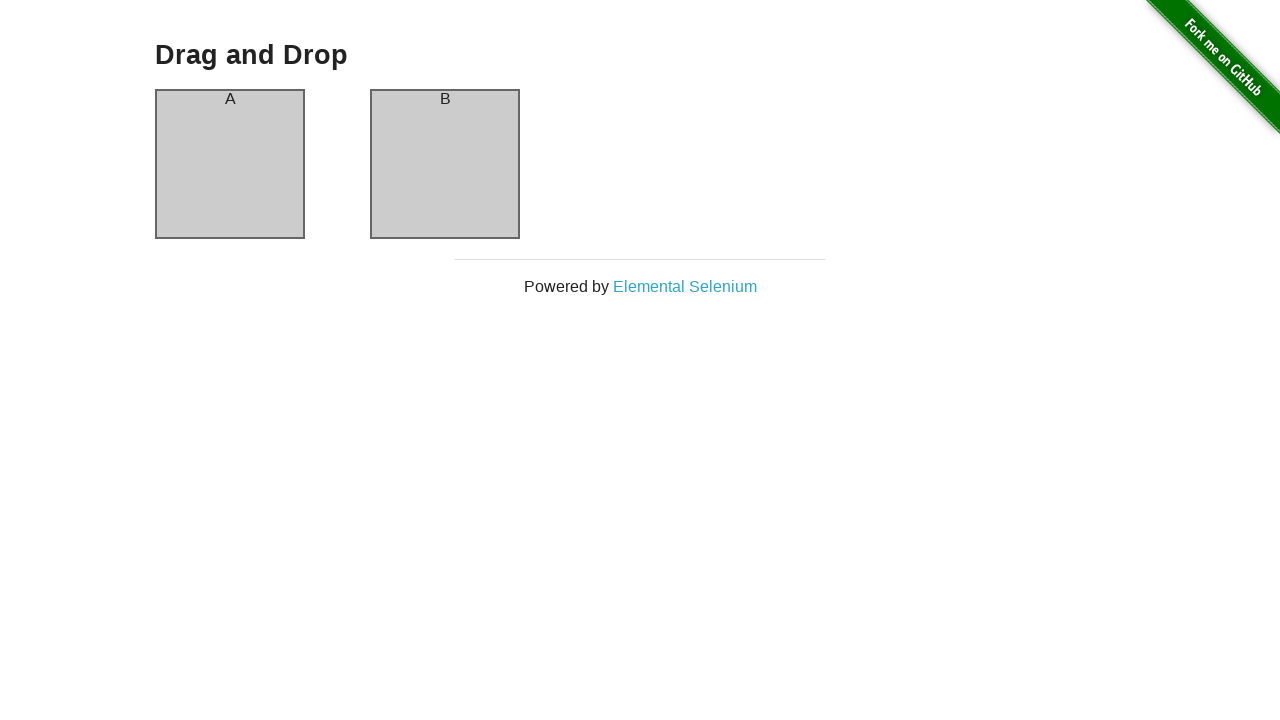

Dragged column A and dropped it onto column B at (445, 164)
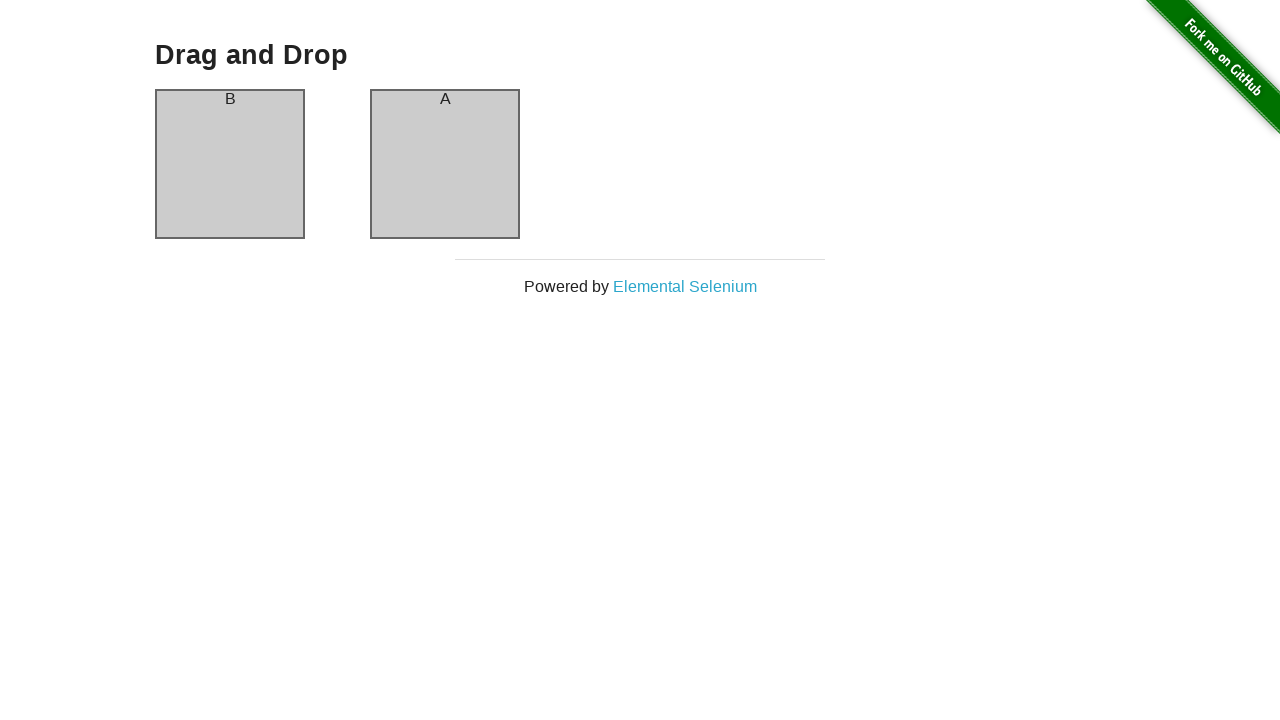

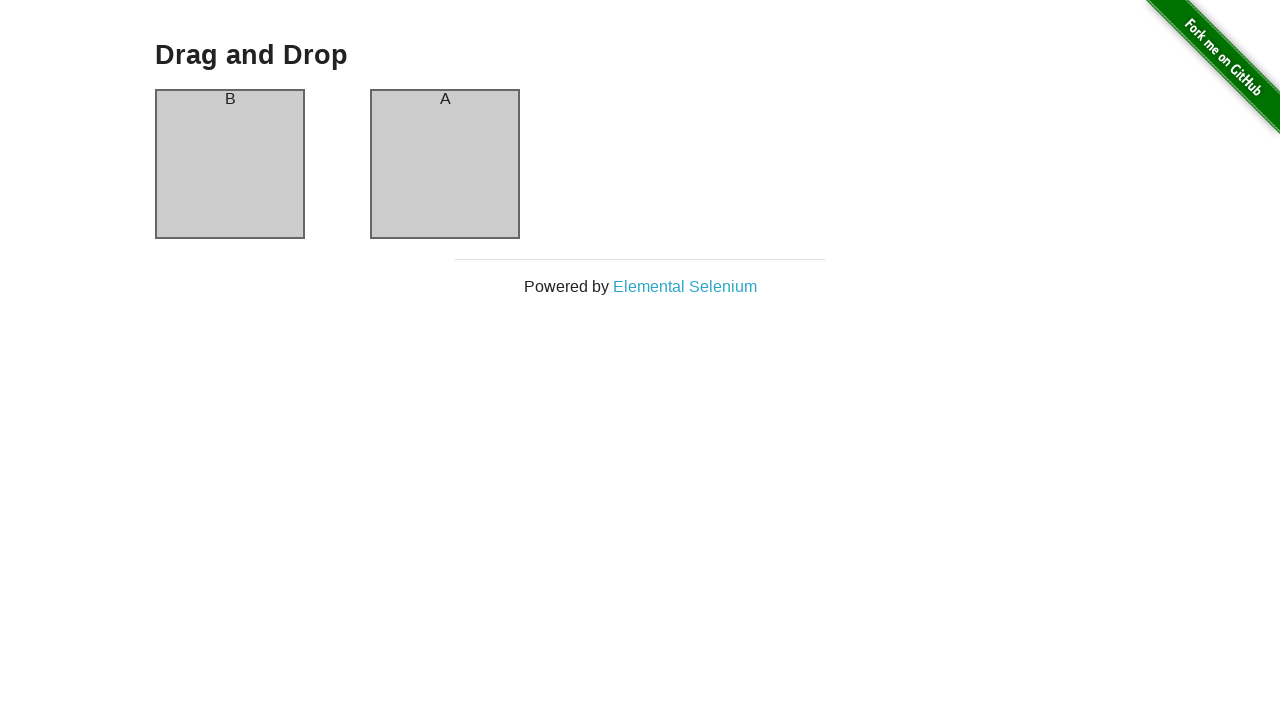